Clicks a button that opens a new tab and verifies the heading on the new page

Starting URL: https://demoqa.com/browser-windows

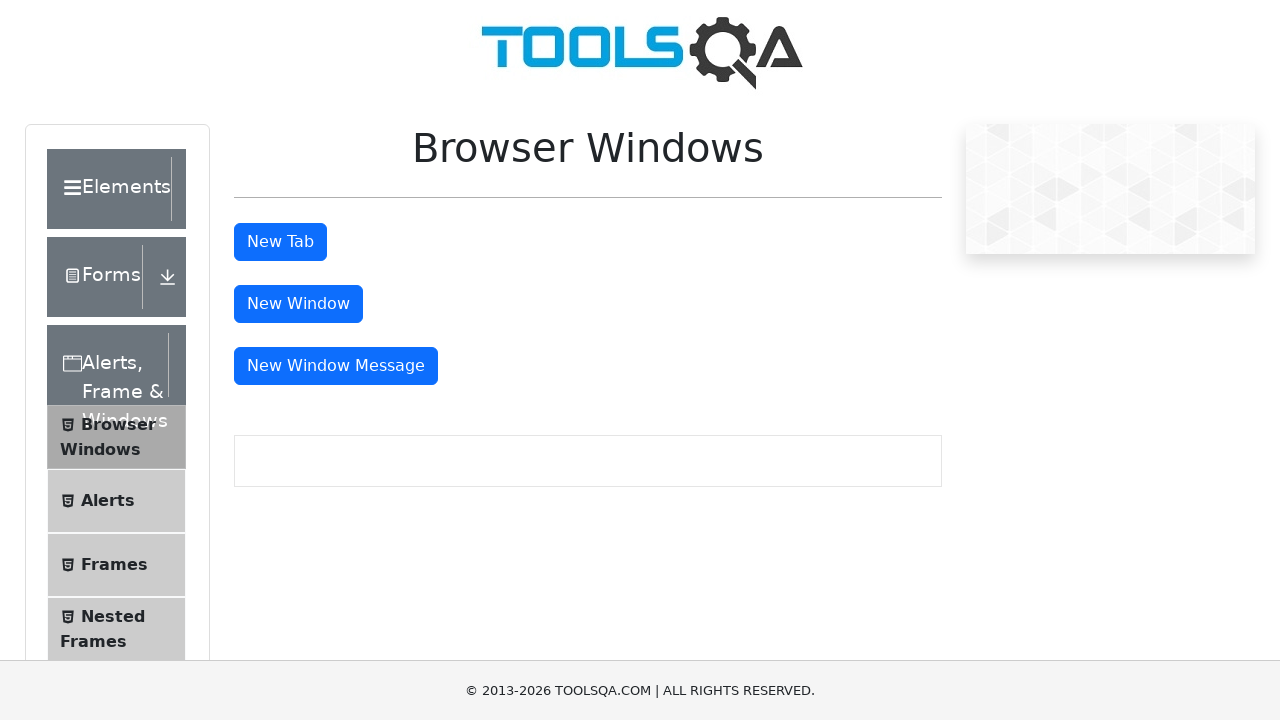

Clicked tab button to open new tab at (280, 242) on #tabButton
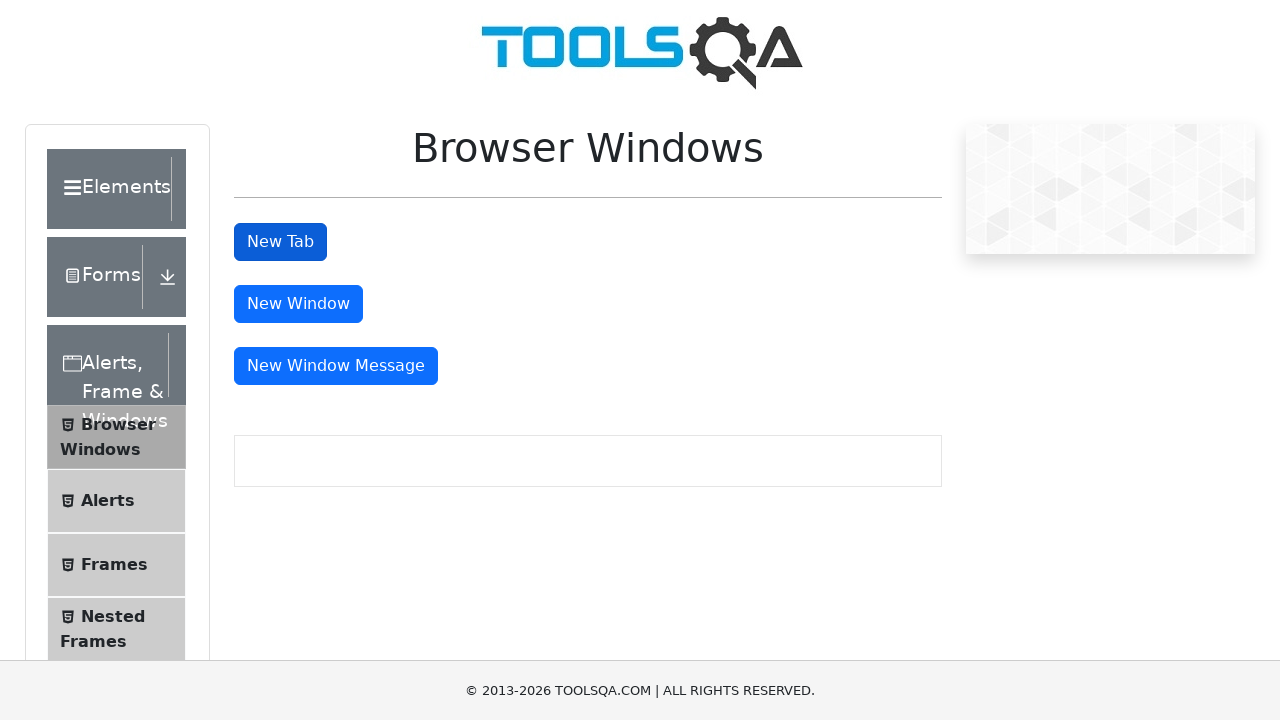

New page tab opened
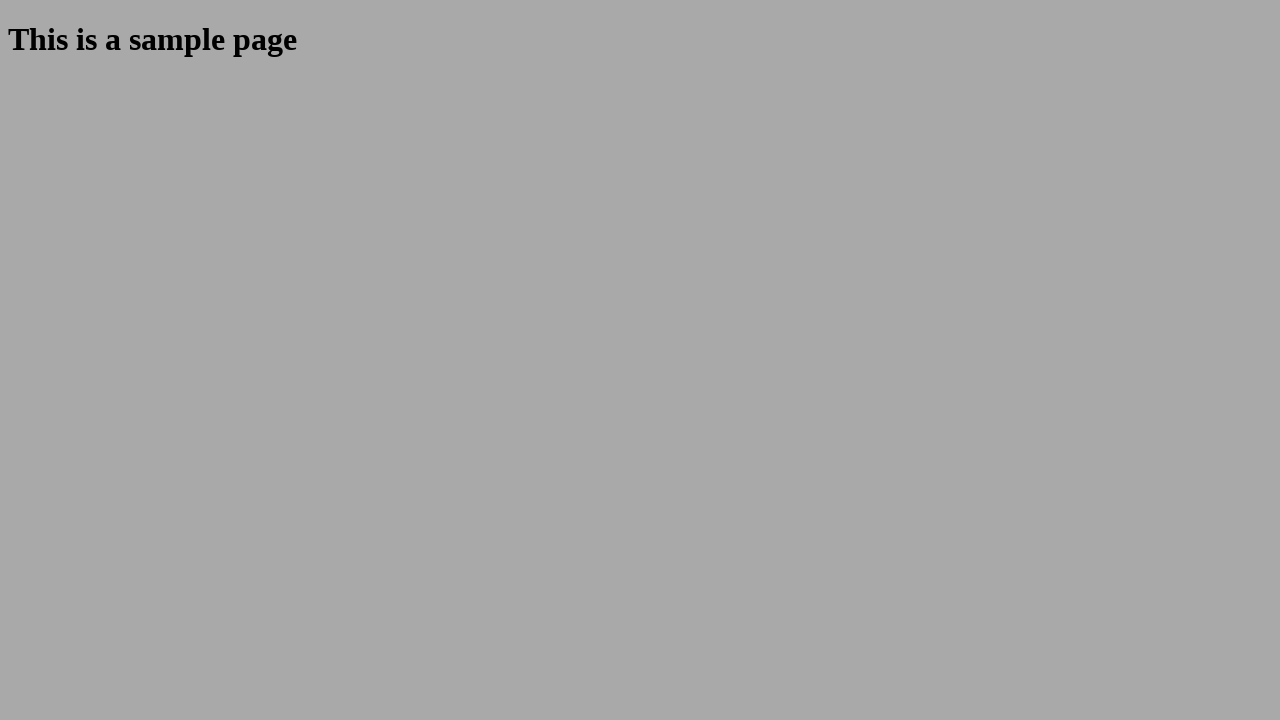

New page finished loading
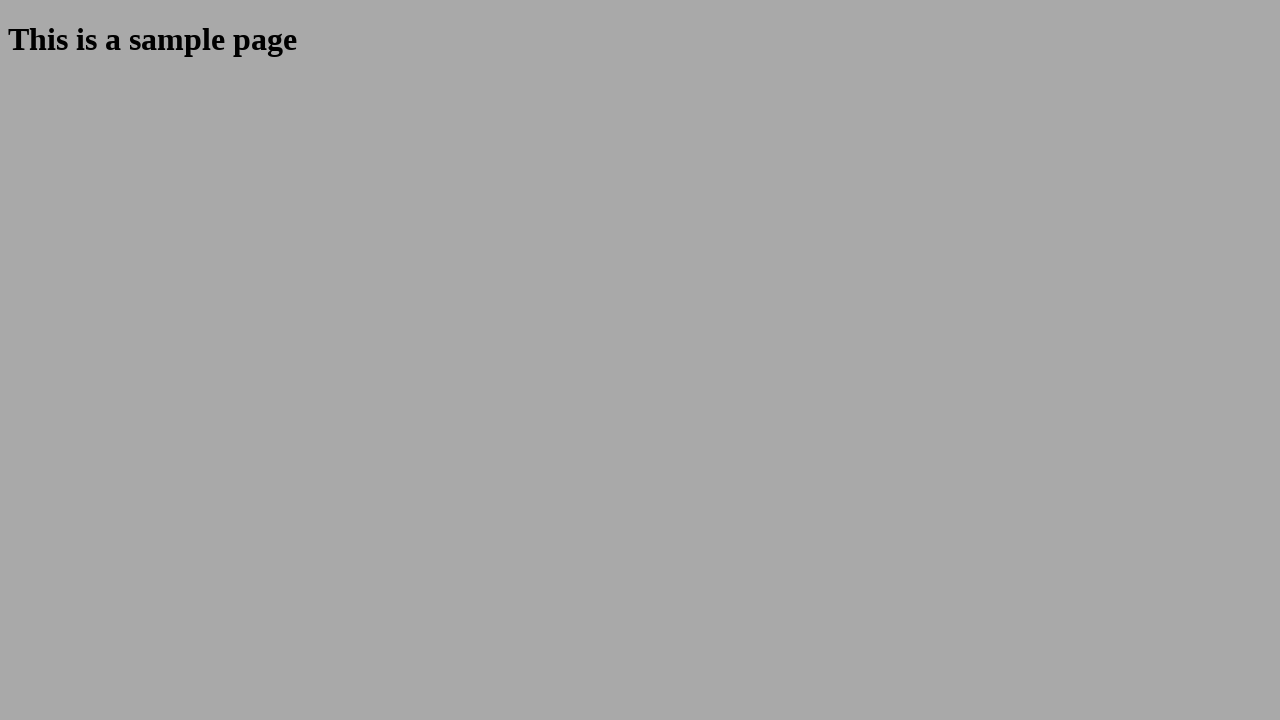

Retrieved heading text: 'This is a sample page'
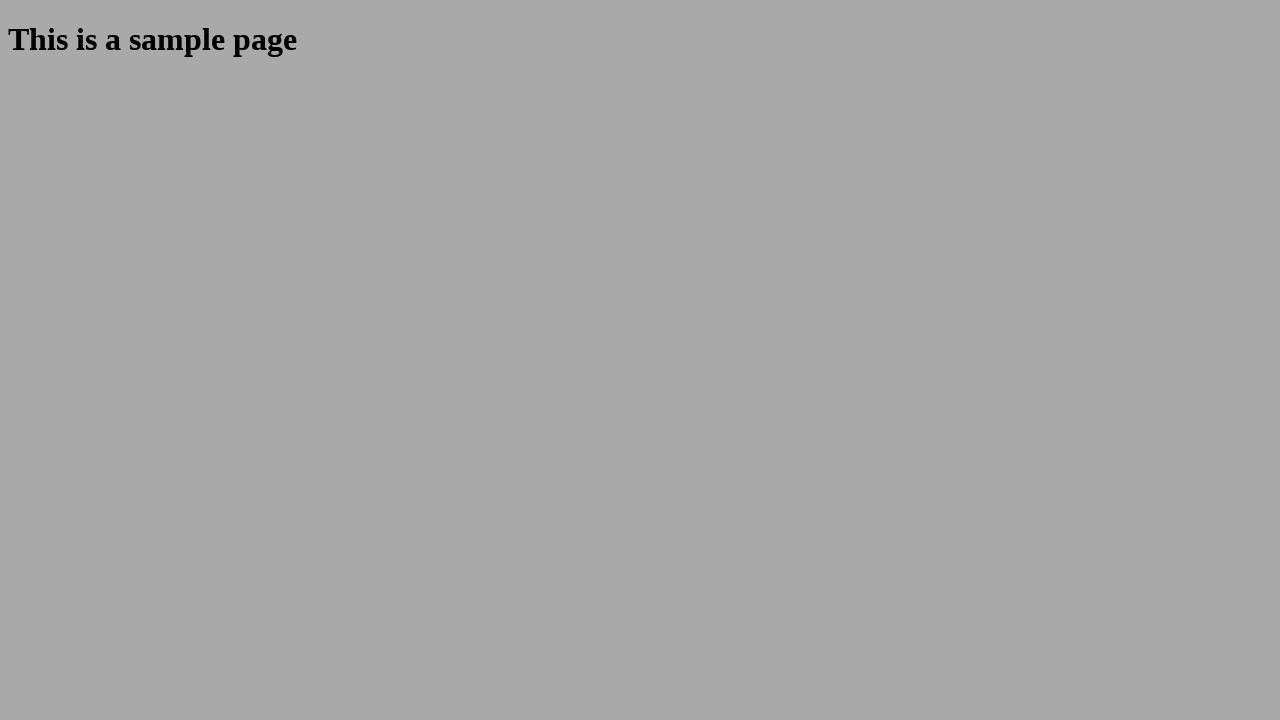

Verified heading matches expected text 'This is a sample page'
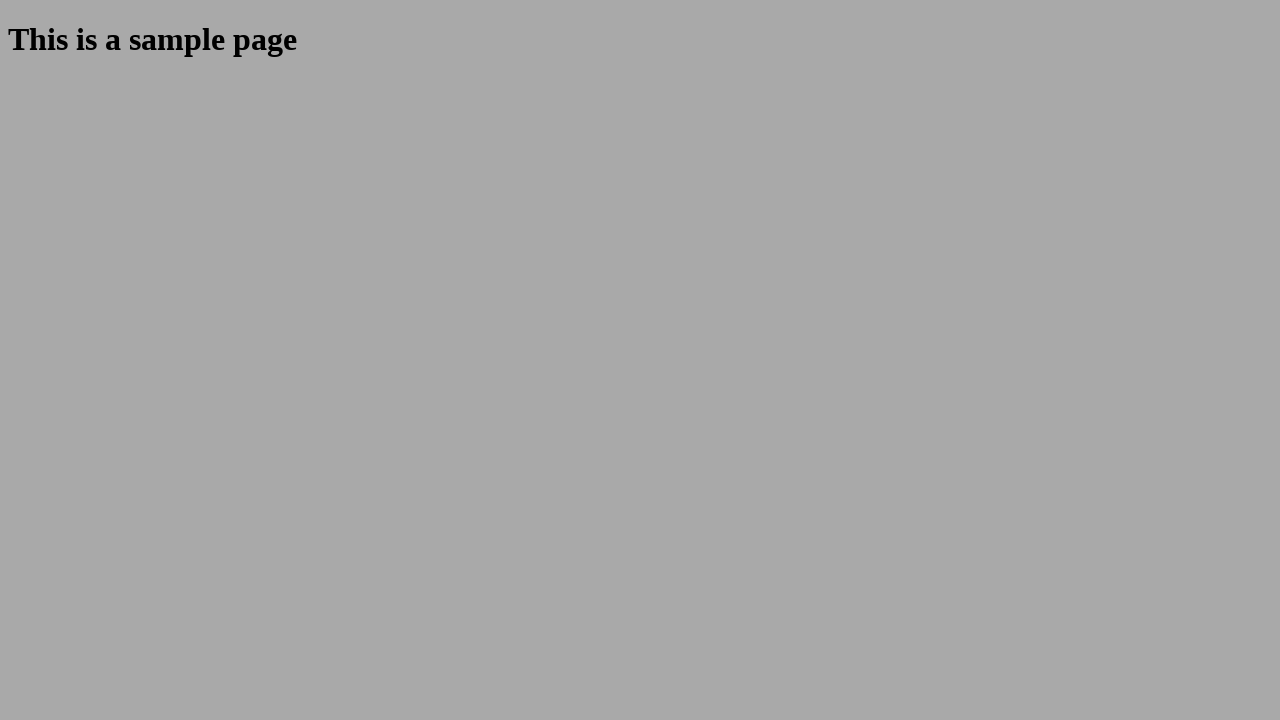

Closed new page tab
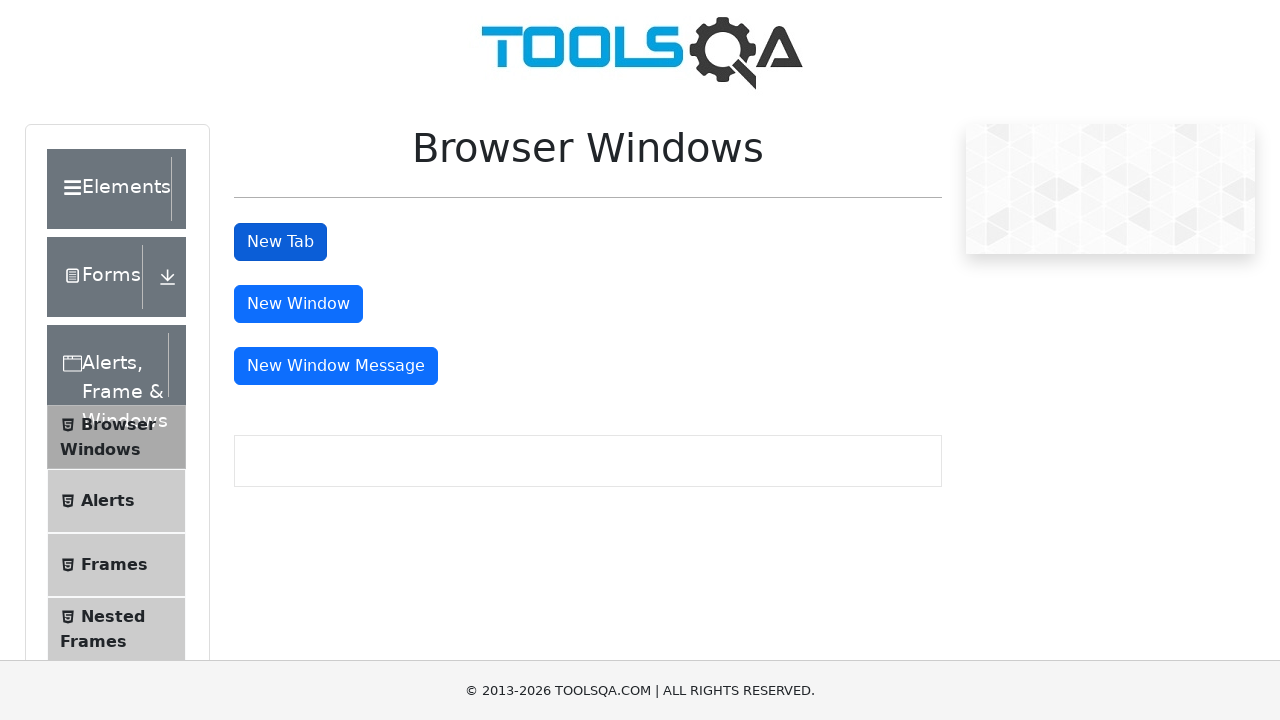

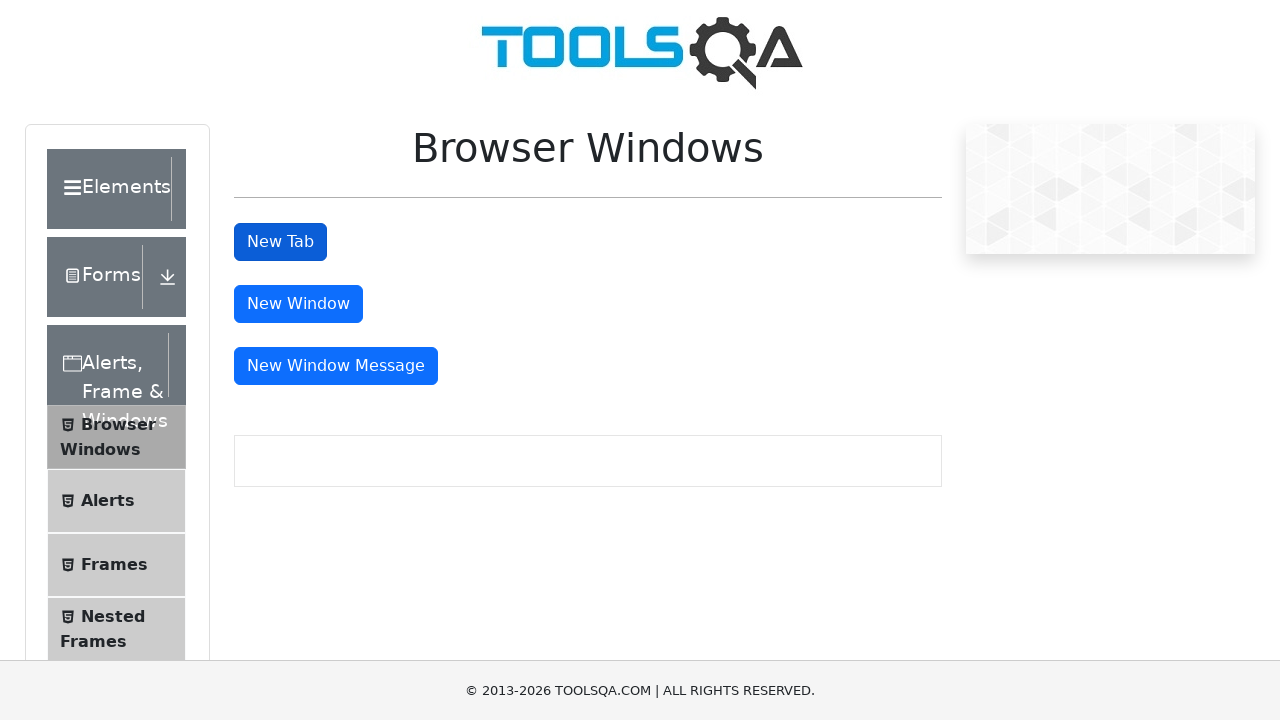